Tests iframe handling by switching to a frame and entering text into an input field, then switching back to the default content

Starting URL: https://demo.automationtesting.in/Frames.html

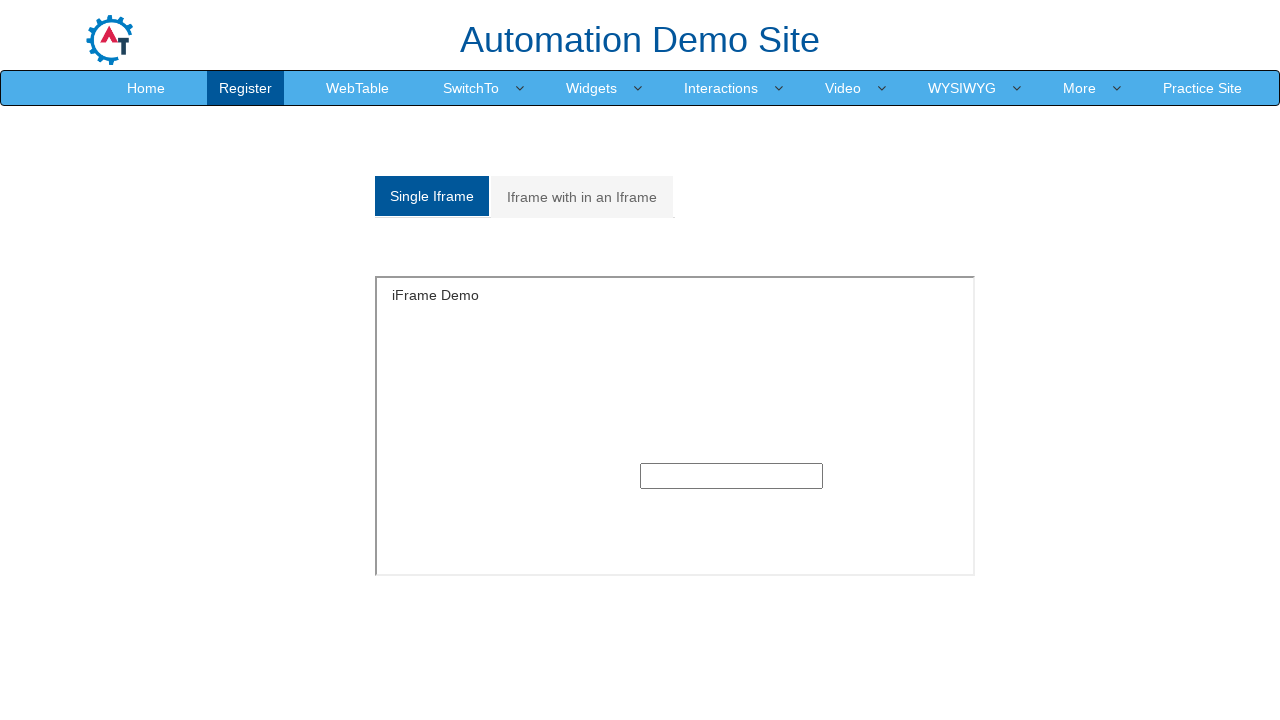

Located iframe with id 'singleframe'
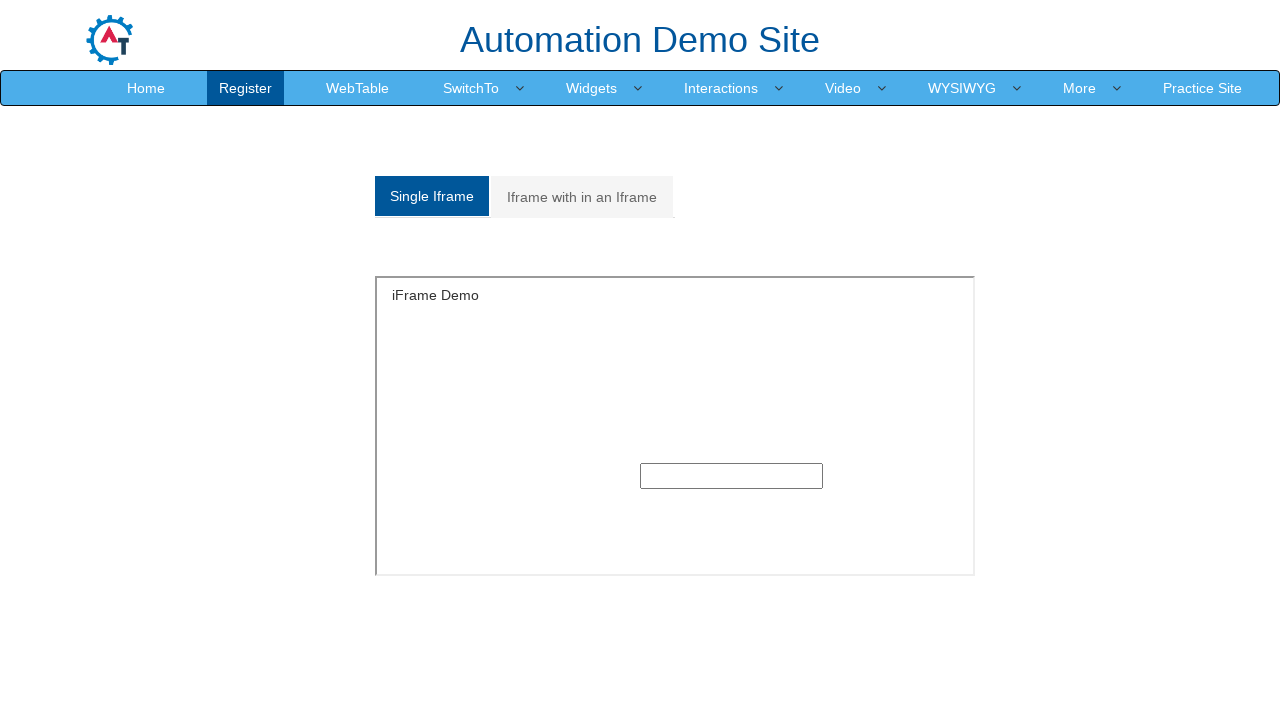

Filled text input field inside iframe with 'hello' on iframe#singleframe >> internal:control=enter-frame >> input[type='text'] >> nth=
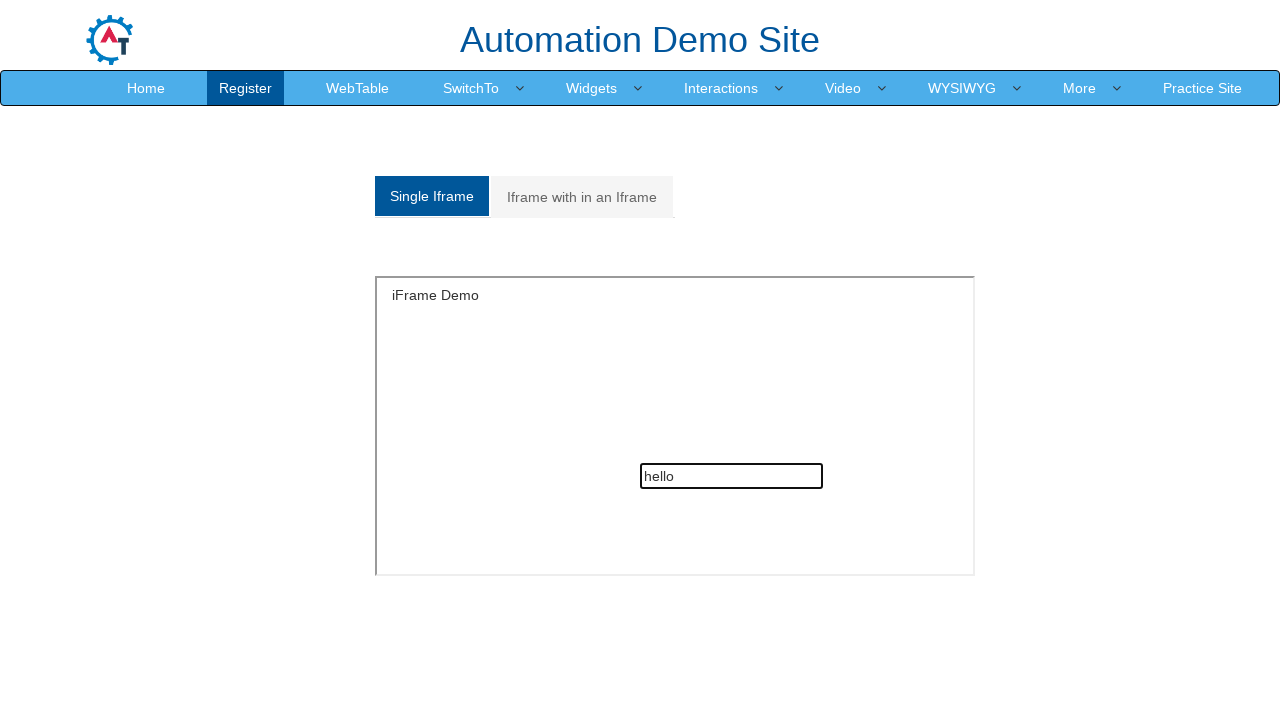

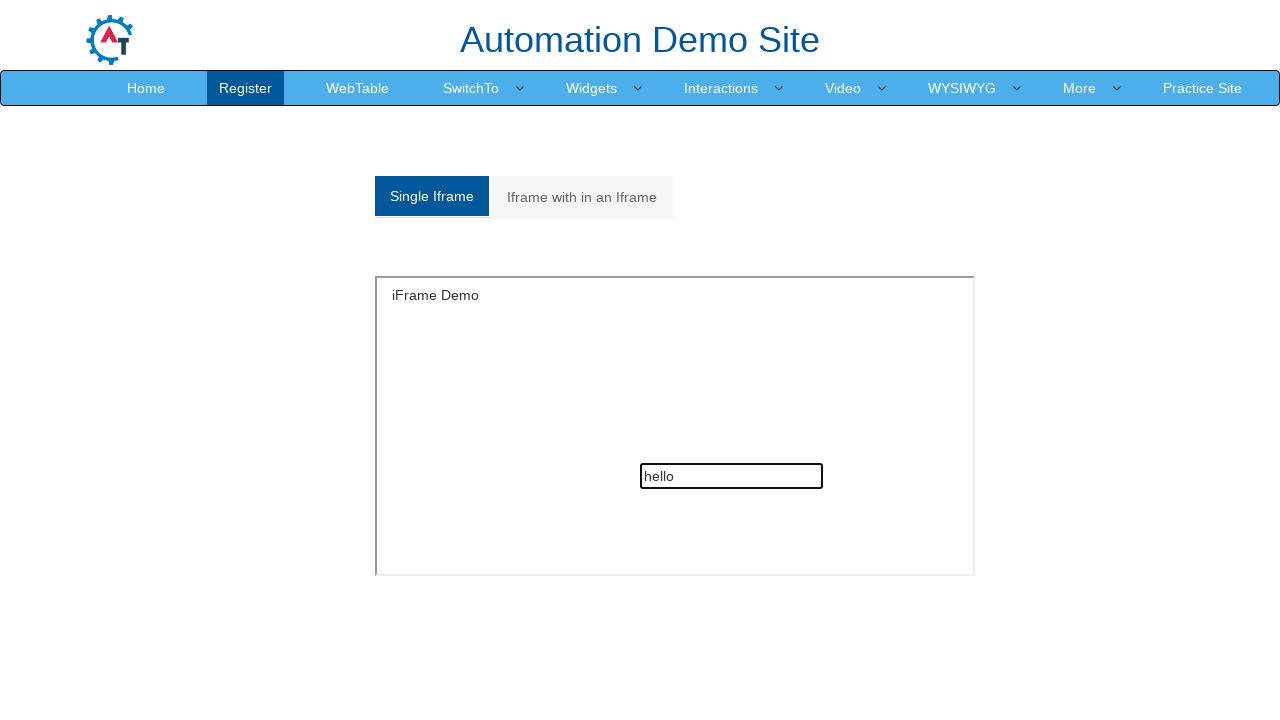